Loads a Minecraft Hour of Code level on Code.org and waits for the Phaser game engine to fully initialize

Starting URL: http://studio.code.org/s/mc/lessons/1/levels/14?noautoplay=true&customSlowMotion=0.1

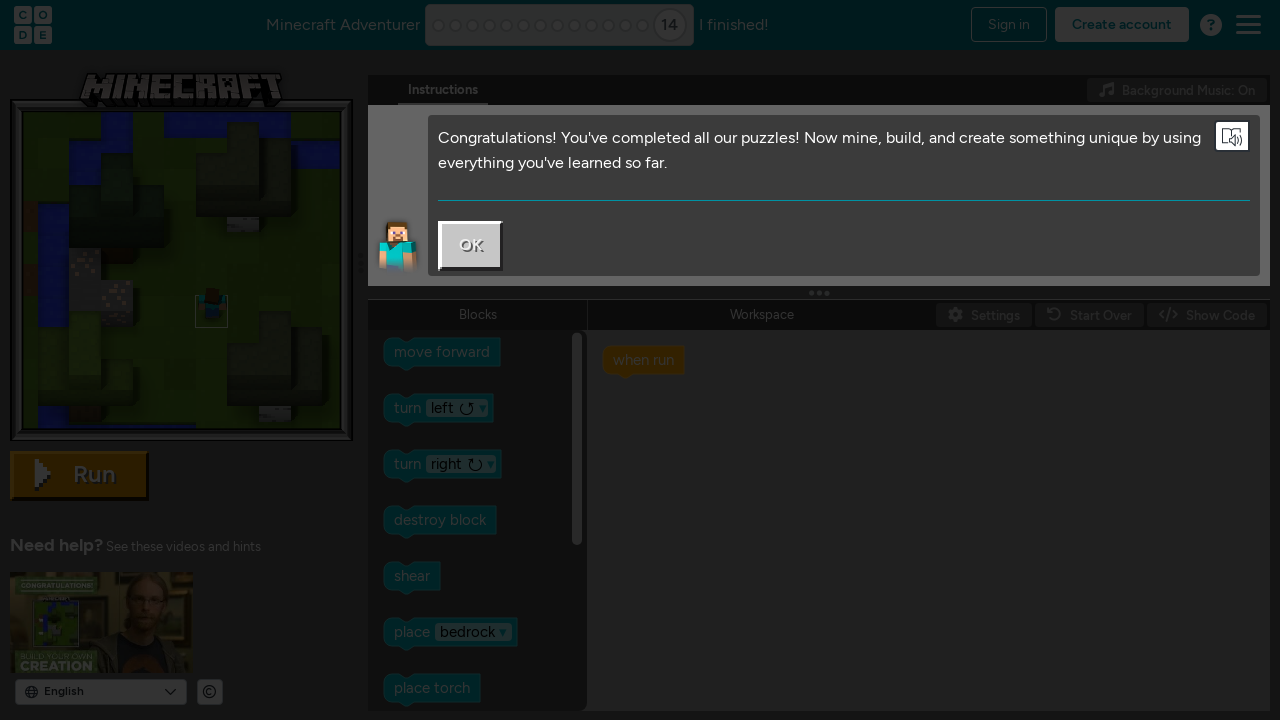

Waited for network idle - lab page fully loaded
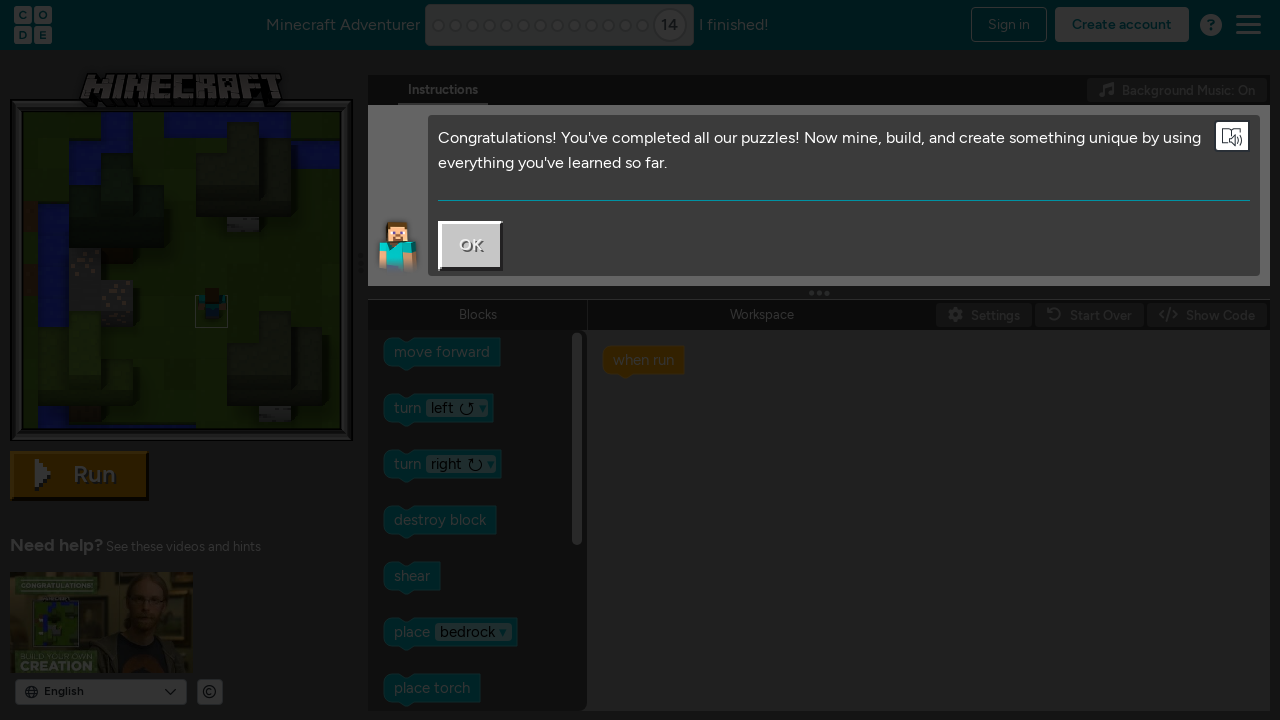

Minecraft Phaser game engine initialized and ready
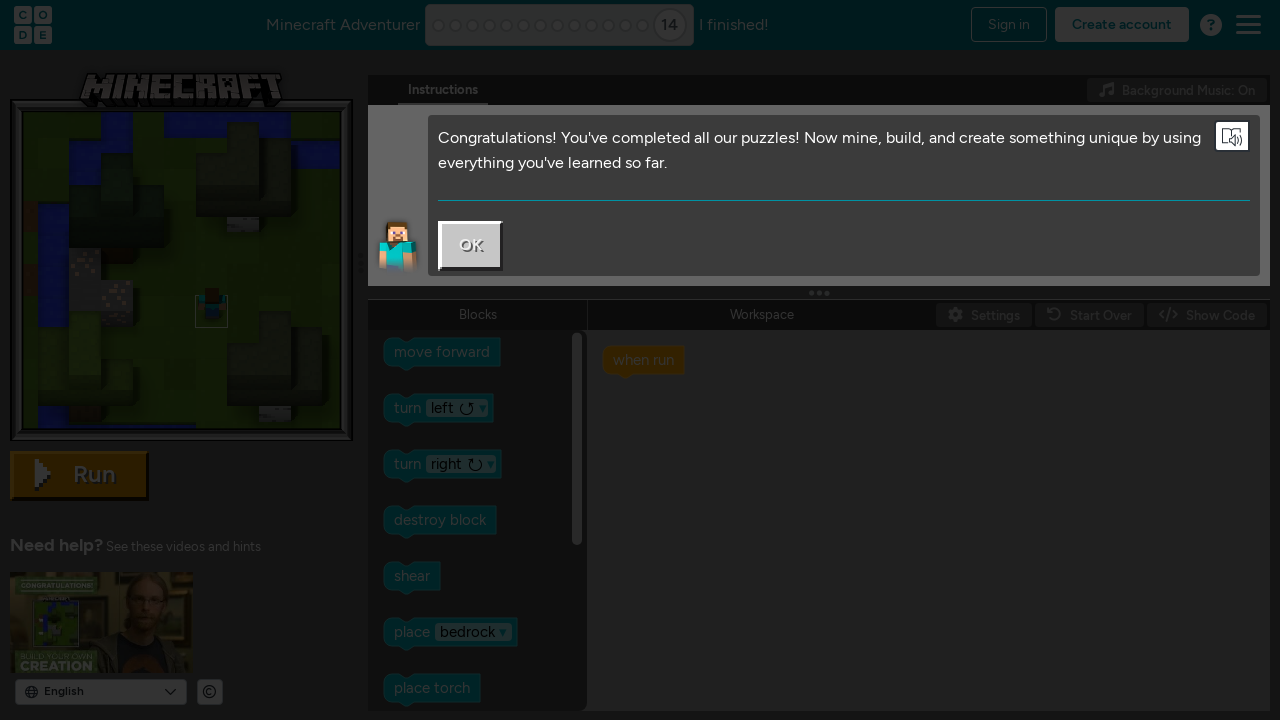

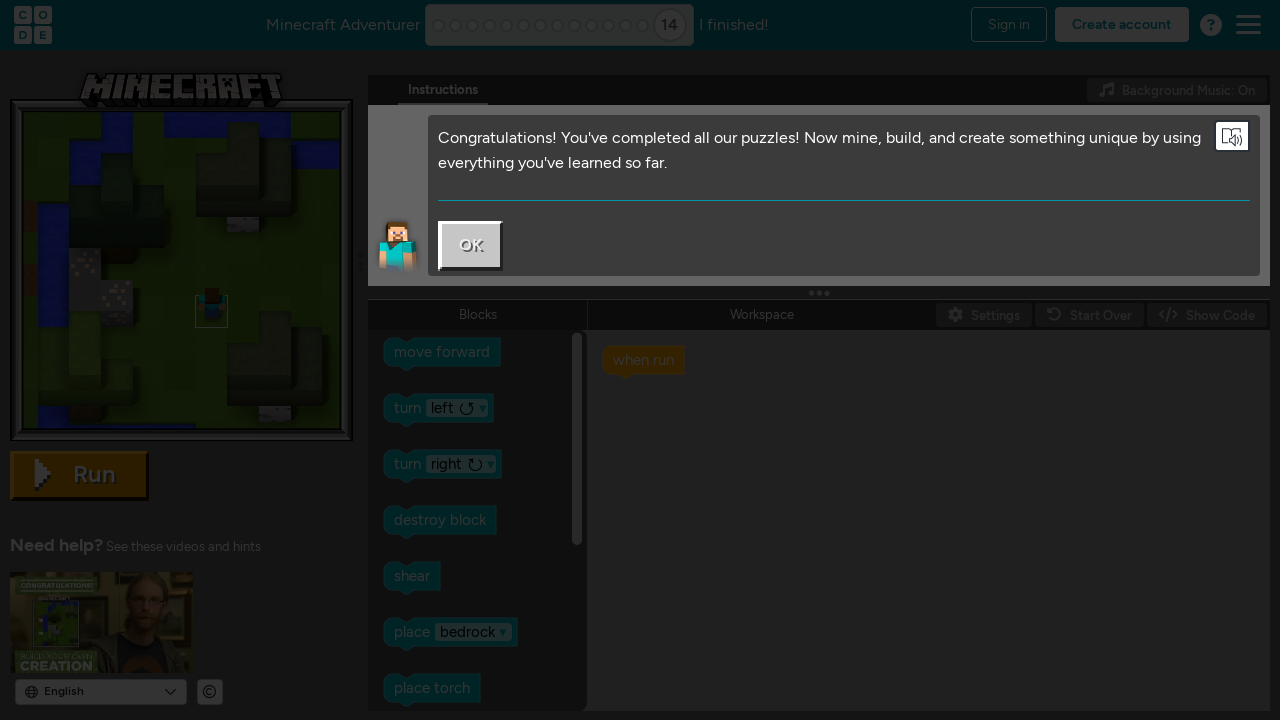